Navigates to OrangeHRM demo site and verifies the page title contains "Orange"

Starting URL: https://opensource-demo.orangehrmlive.com/

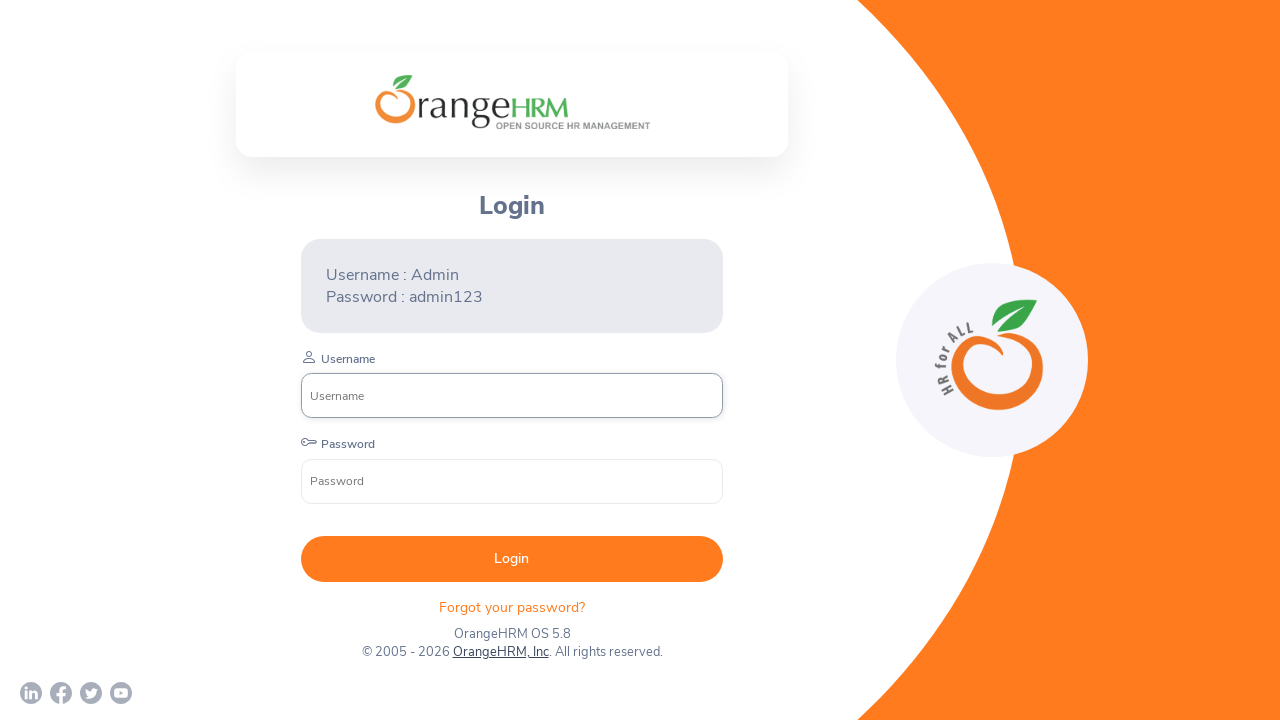

Waited for page DOM content to load
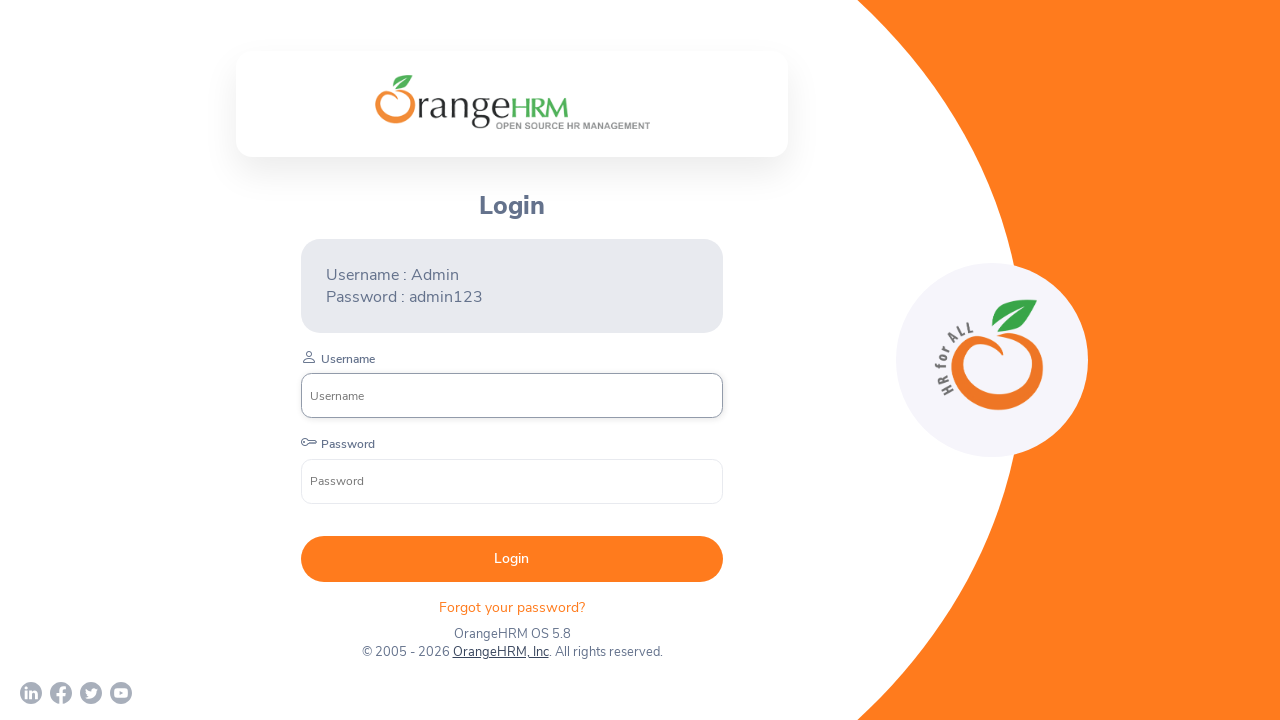

Verified page title contains 'Orange'
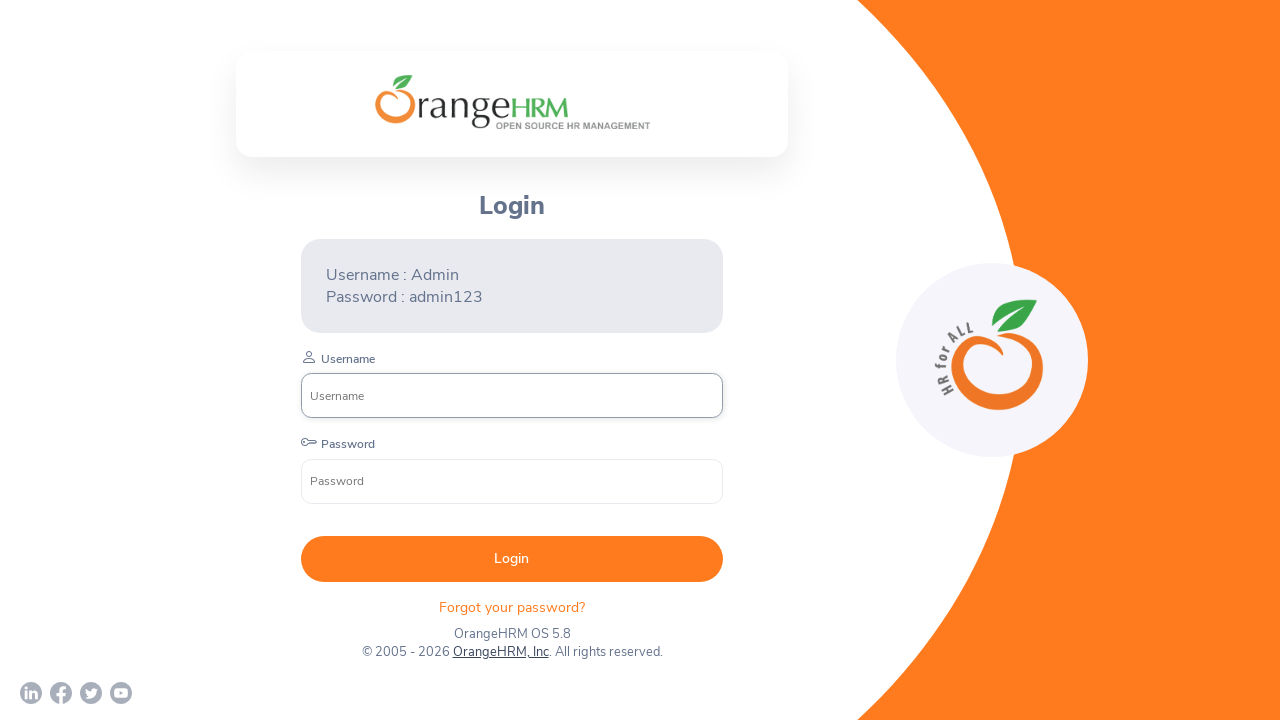

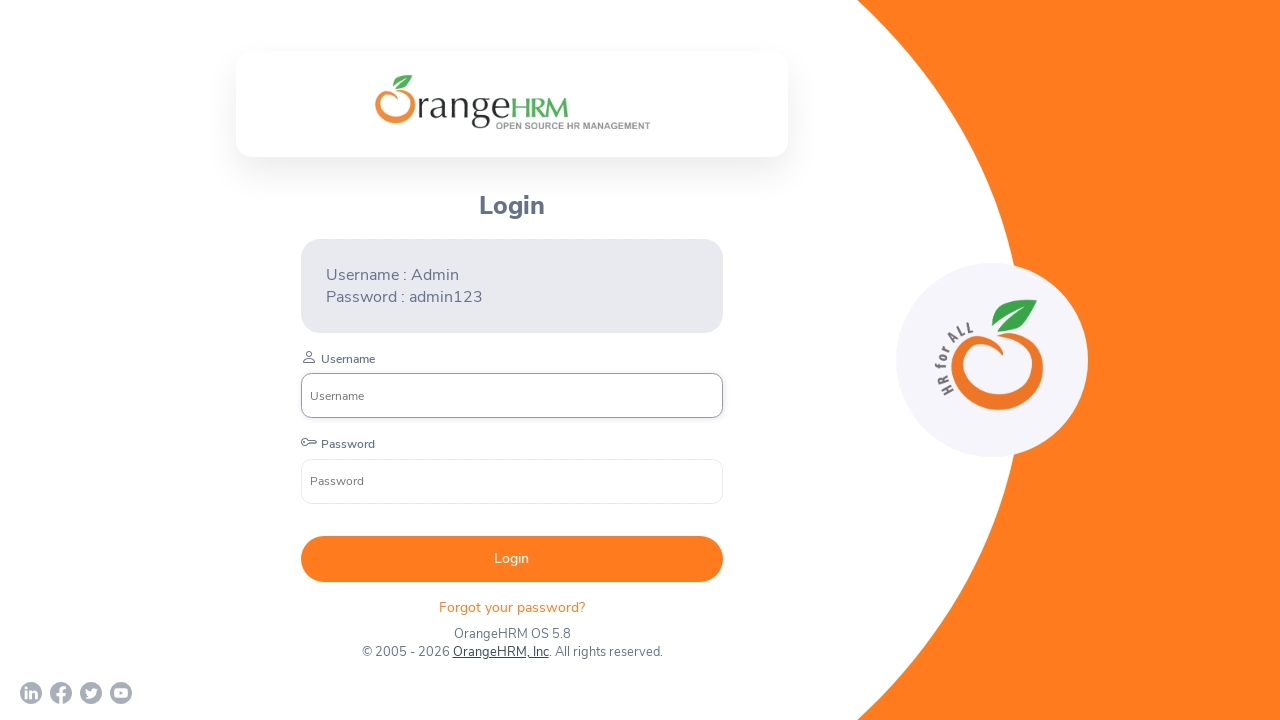